Navigates to OrangeHRM demo site and verifies the page loads

Starting URL: https://opensource-demo.orangehrmlive.com/

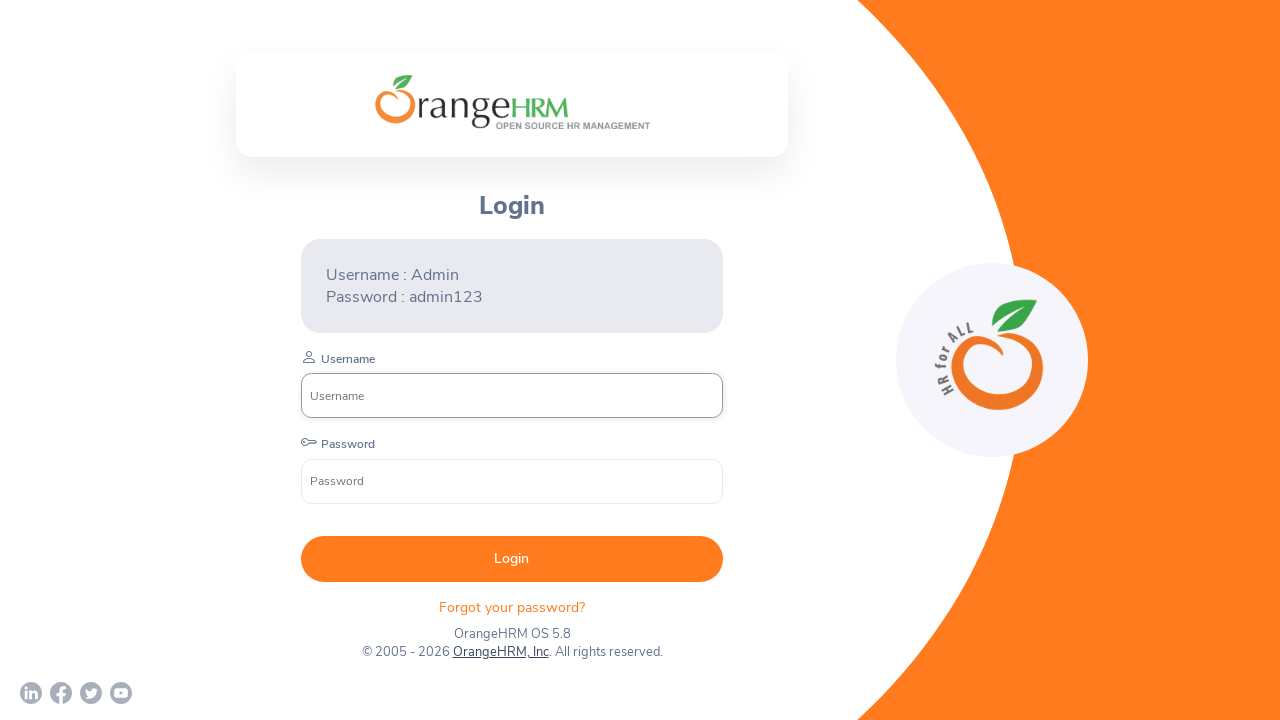

Waited for OrangeHRM page to load with networkidle state
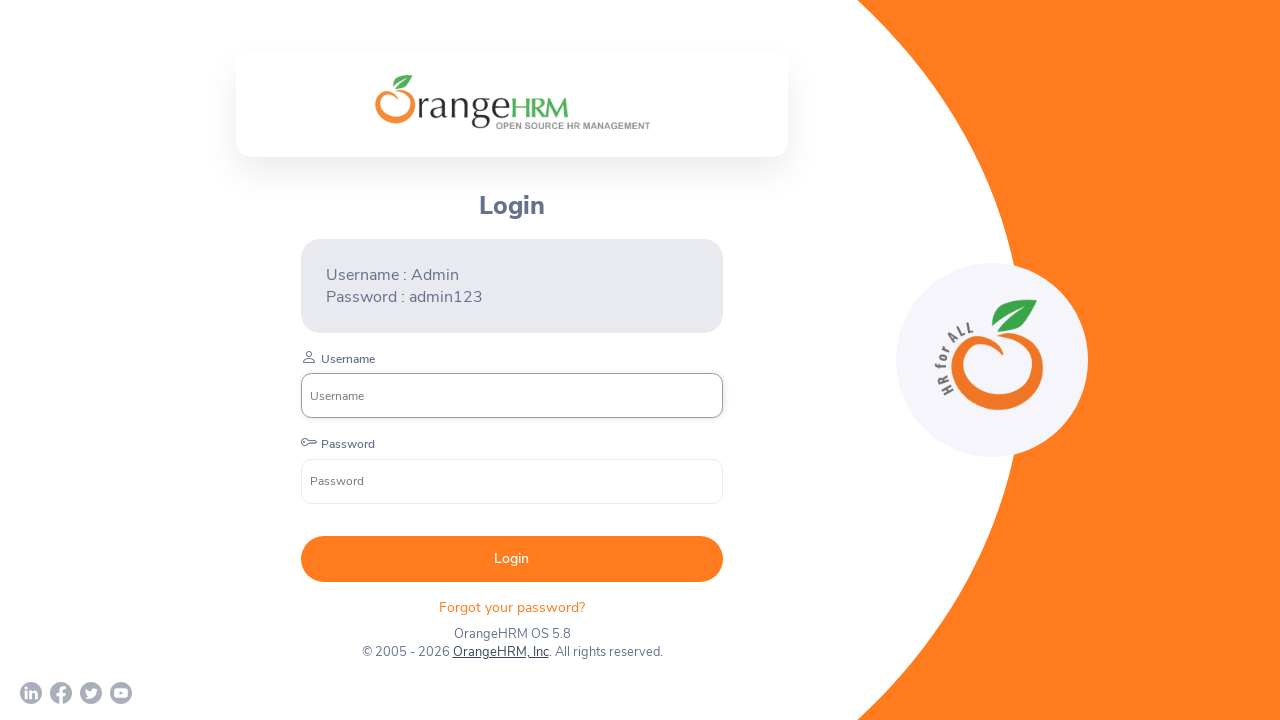

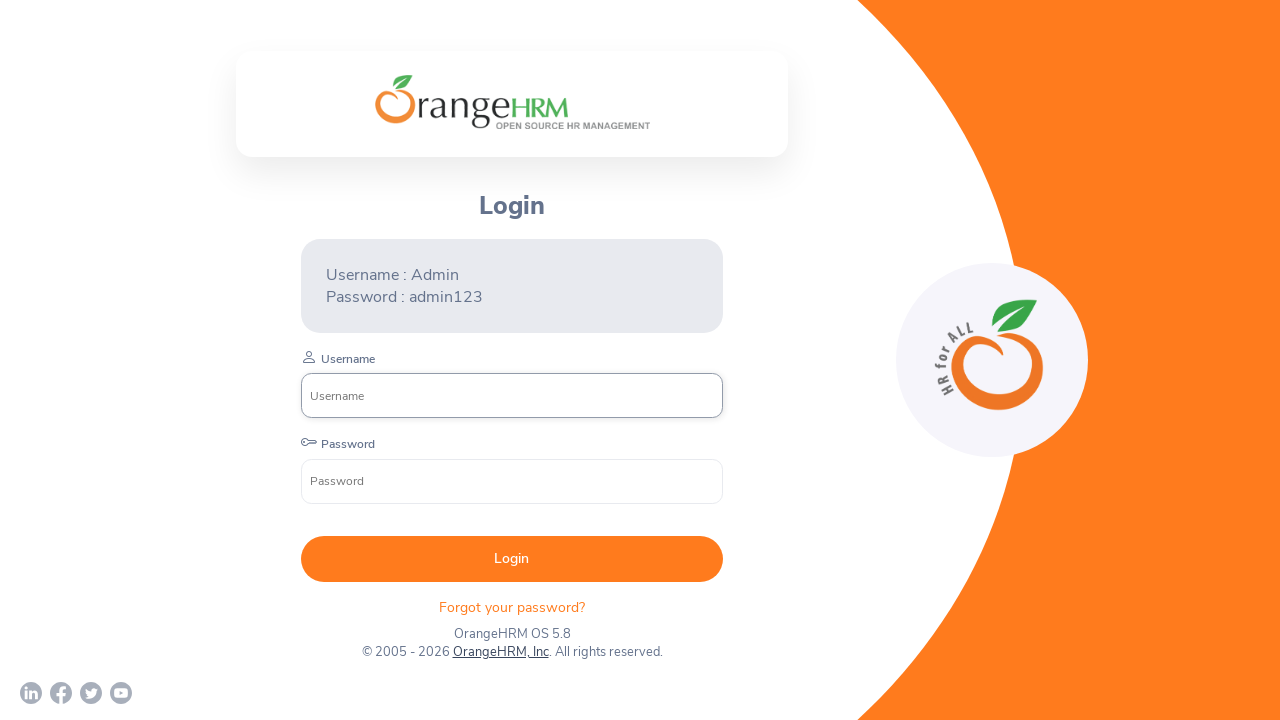